Tests text input functionality on LeafGround practice page by entering text into an input field

Starting URL: https://www.leafground.com/input.xhtml

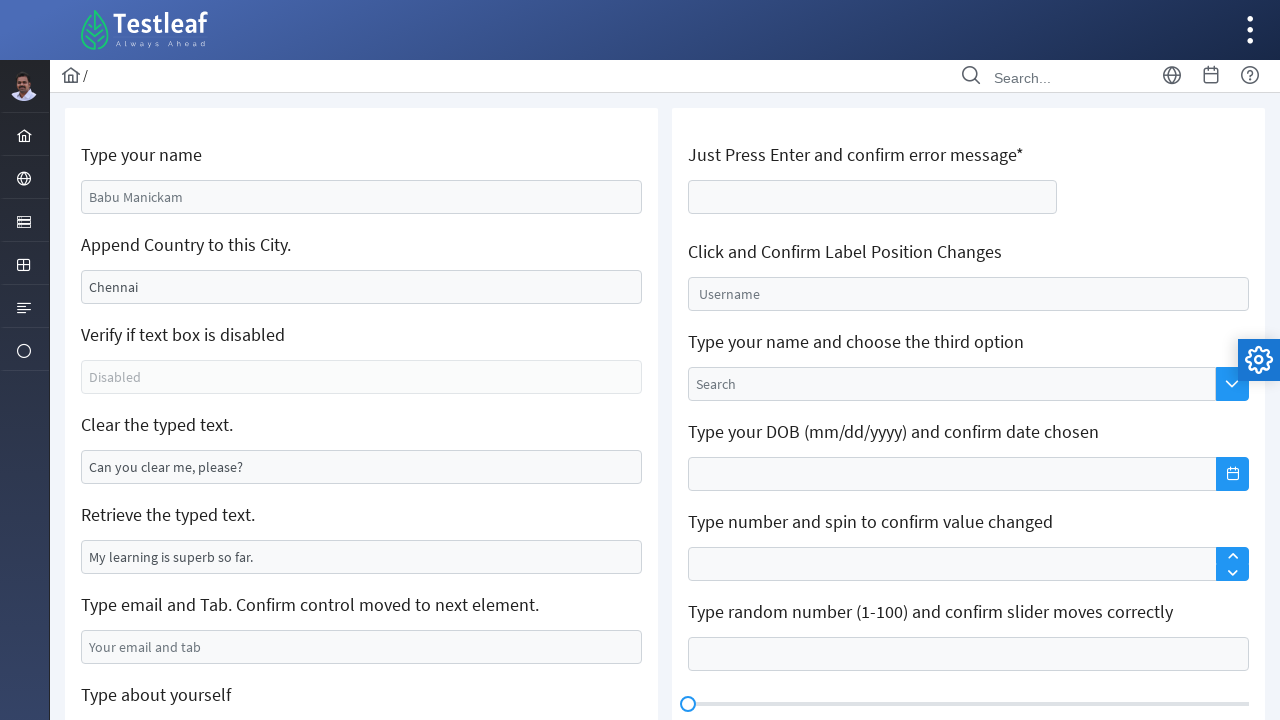

Filled input field with 'Marcus' on input.ui-inputfield.ui-inputtext.ui-widget.ui-state-default.ui-corner-all
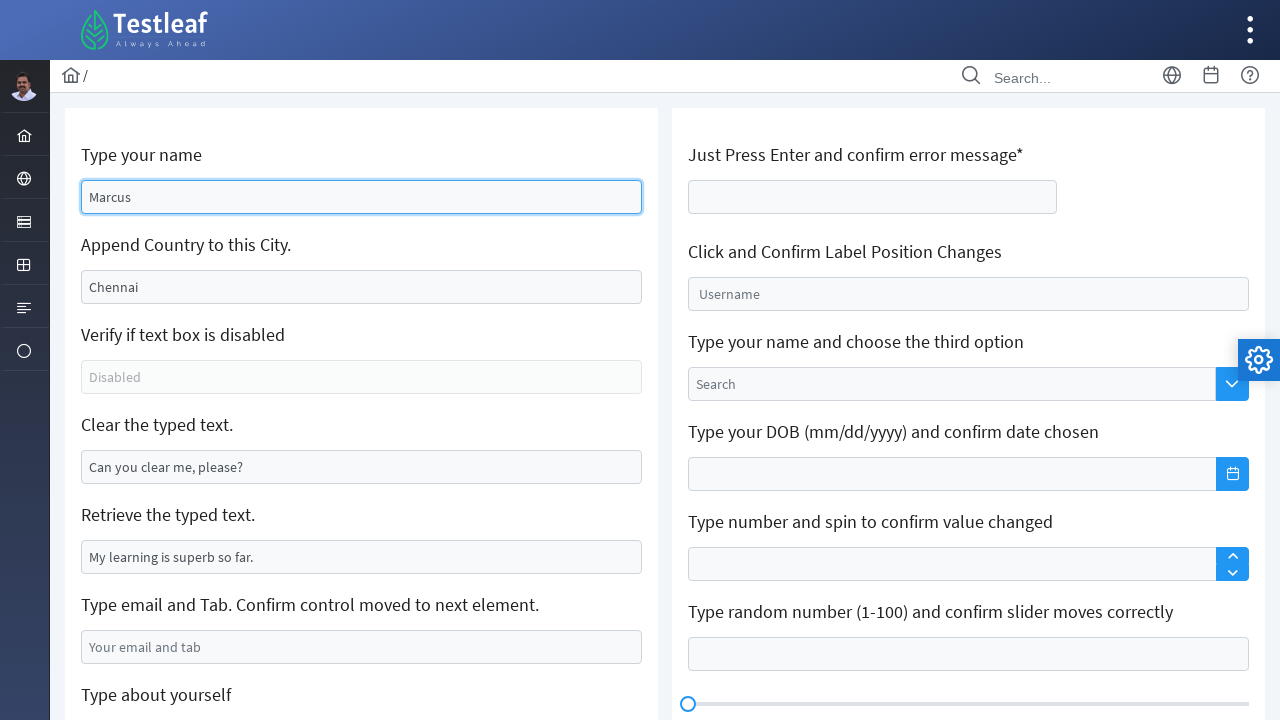

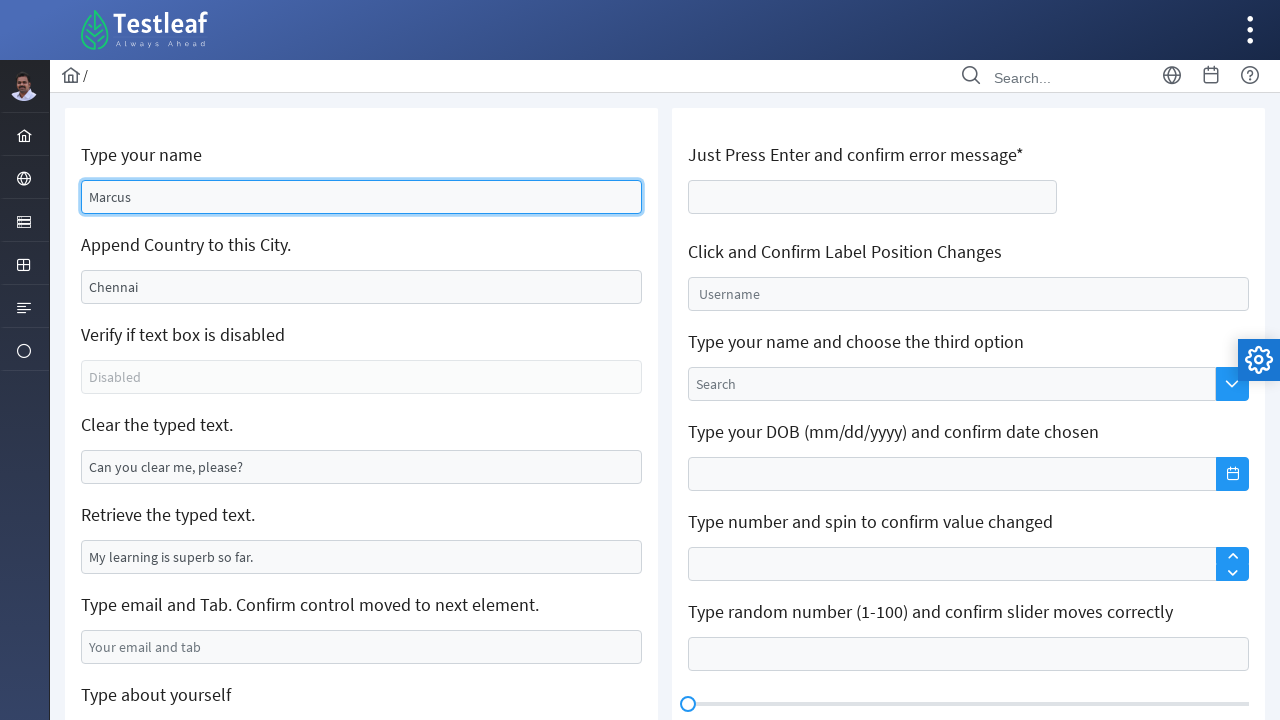